Verifies that all project items are displayed on the portfolio page

Starting URL: https://m4den.github.io/Portfolio/

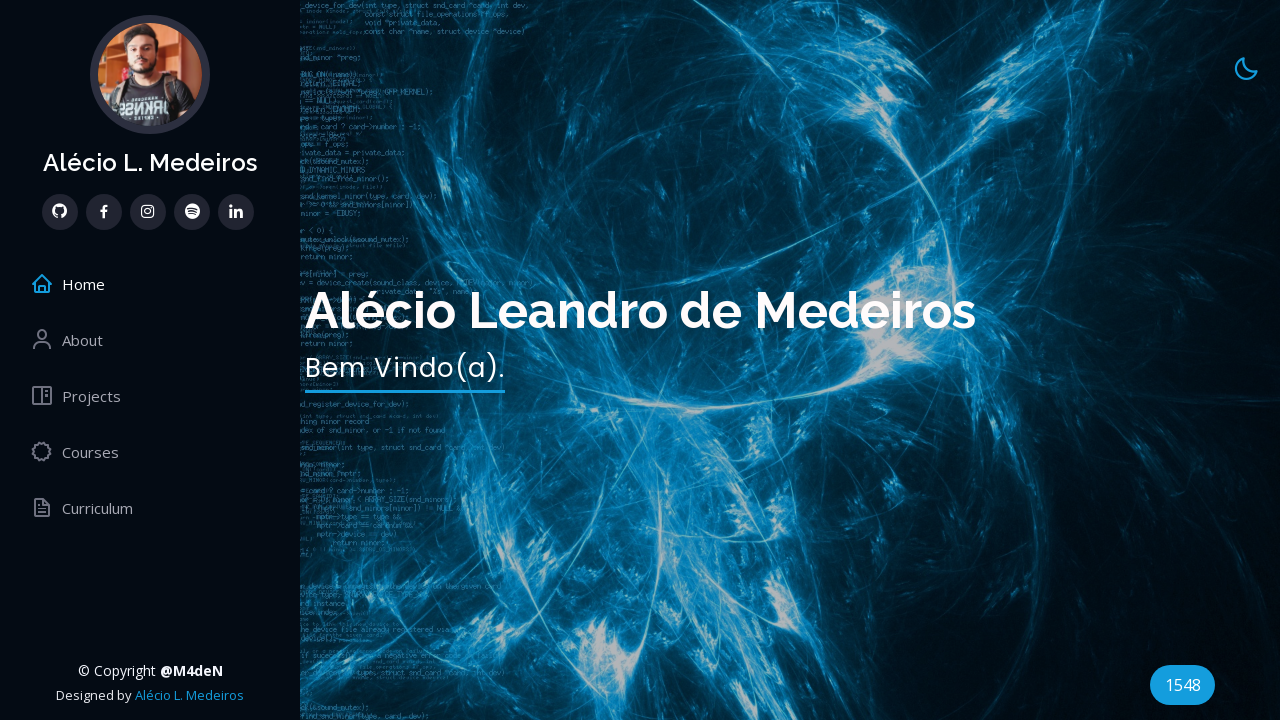

Waited for Netflix project to load
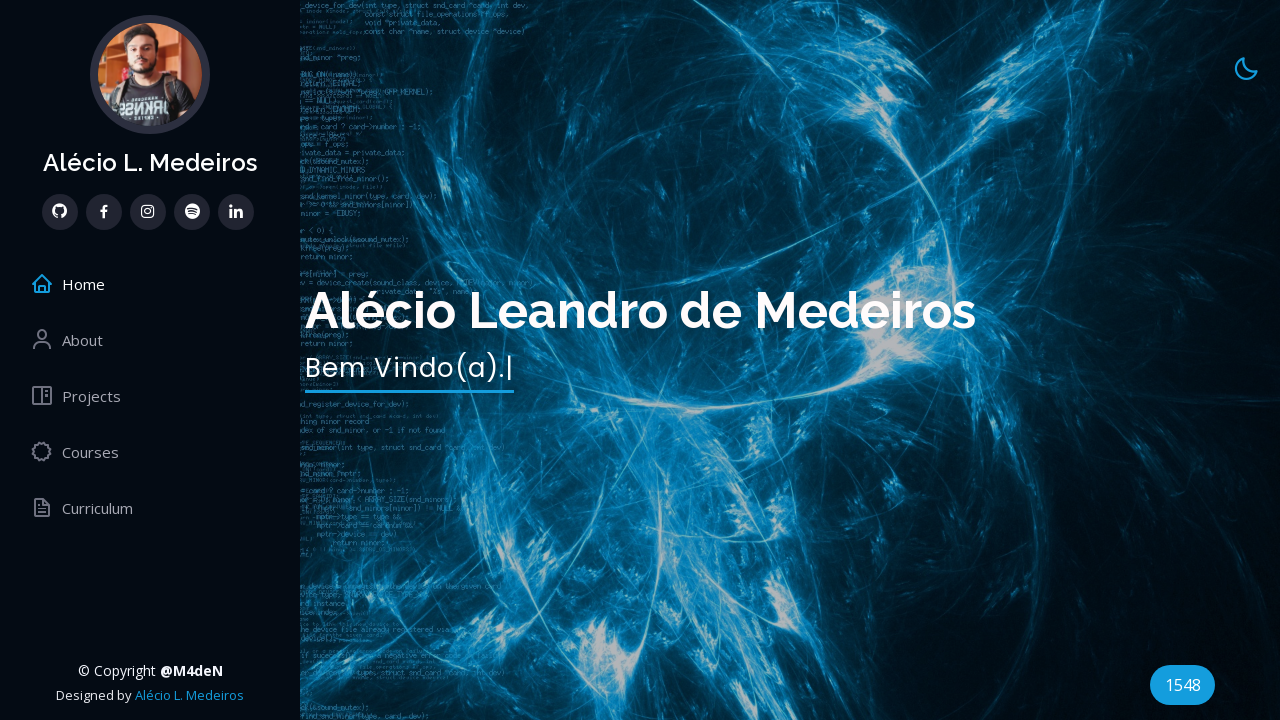

Verified Netflix project is visible
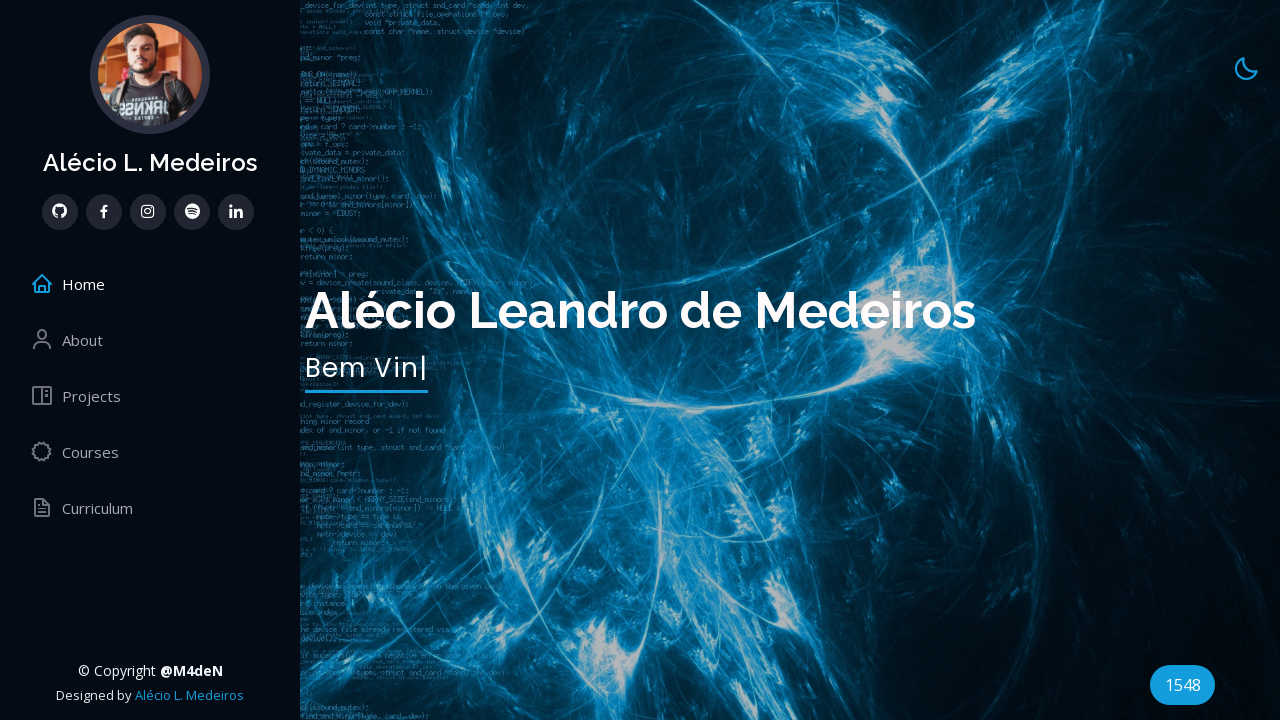

Verified Streming & WEB project is visible
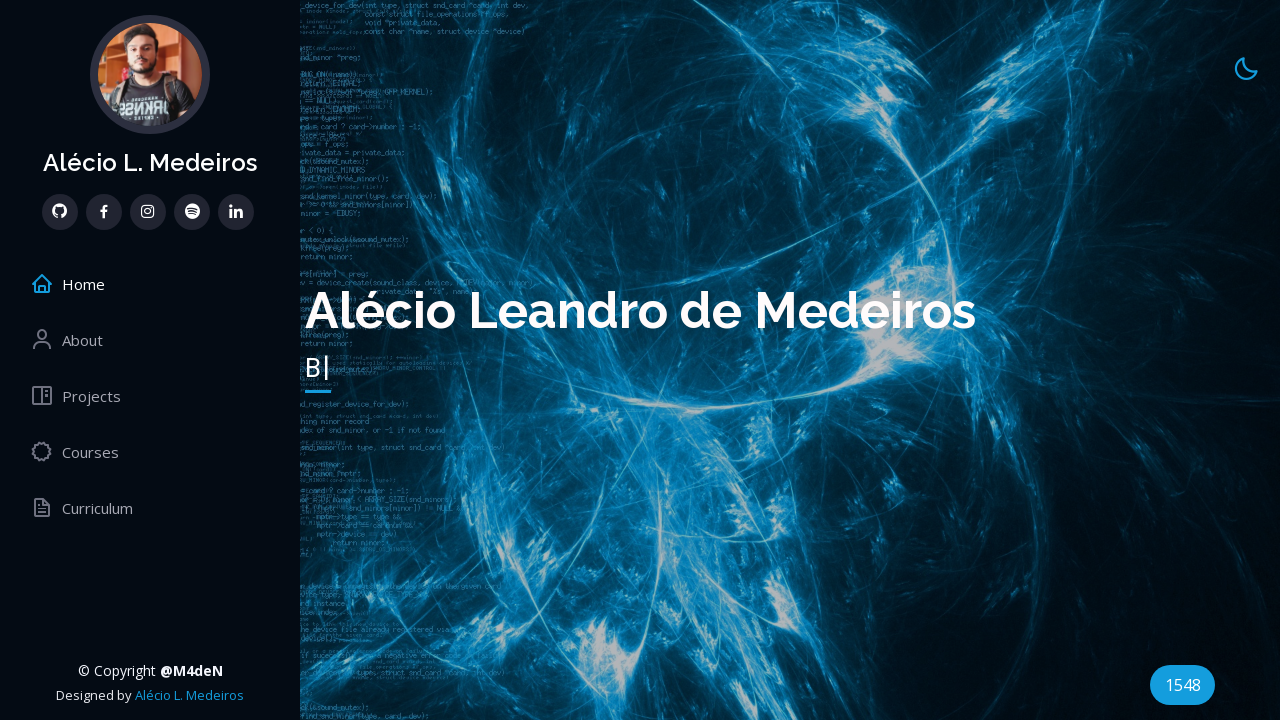

Verified Calculadora project is visible
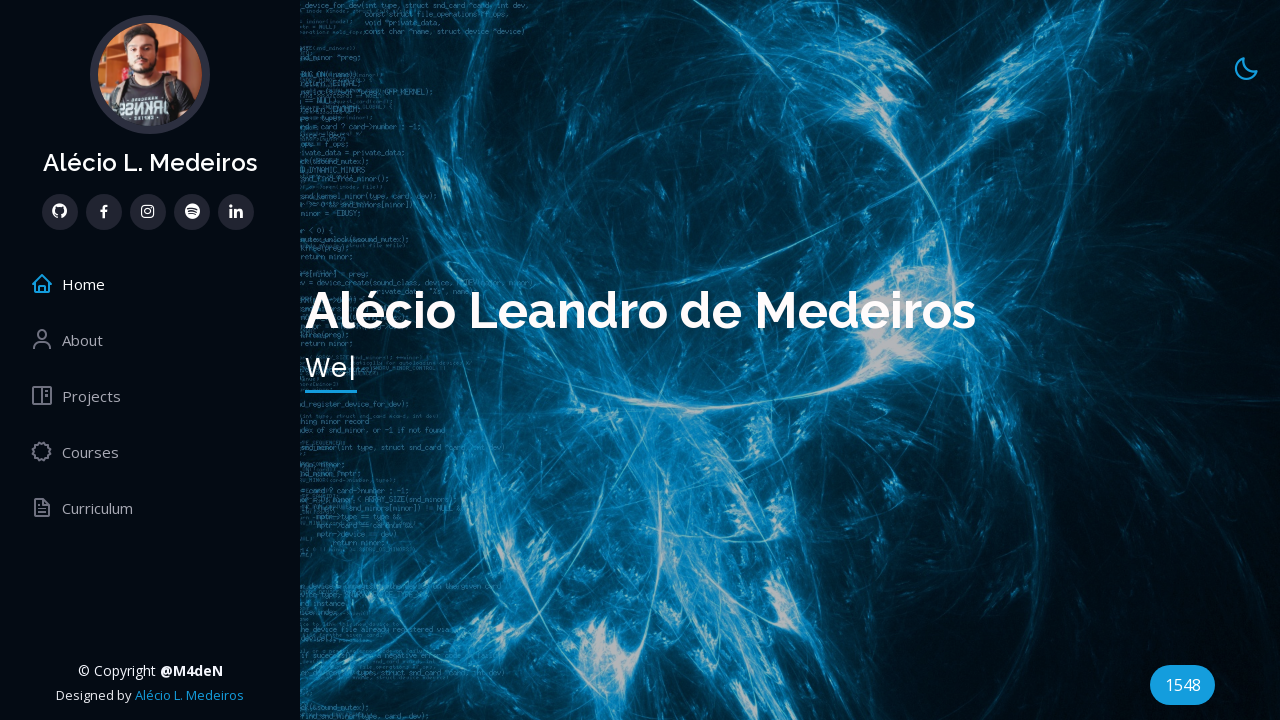

Verified BOOK Express project is visible
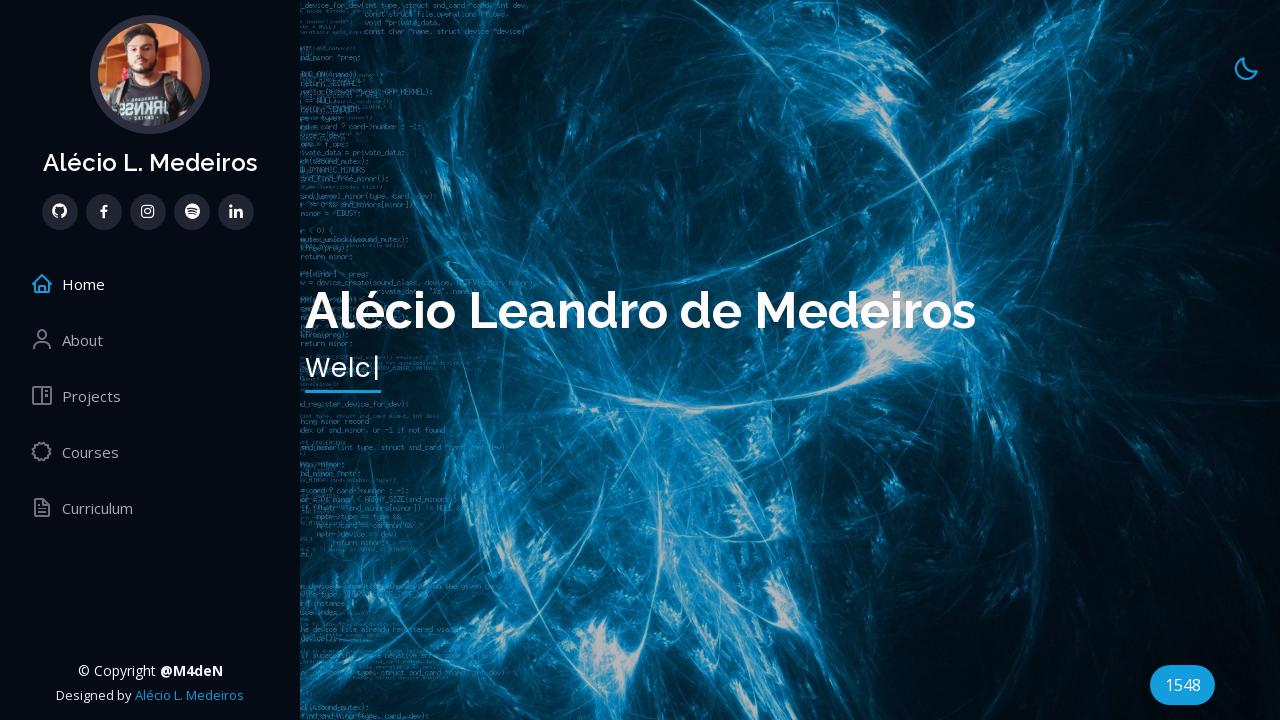

Verified Game Store project is visible
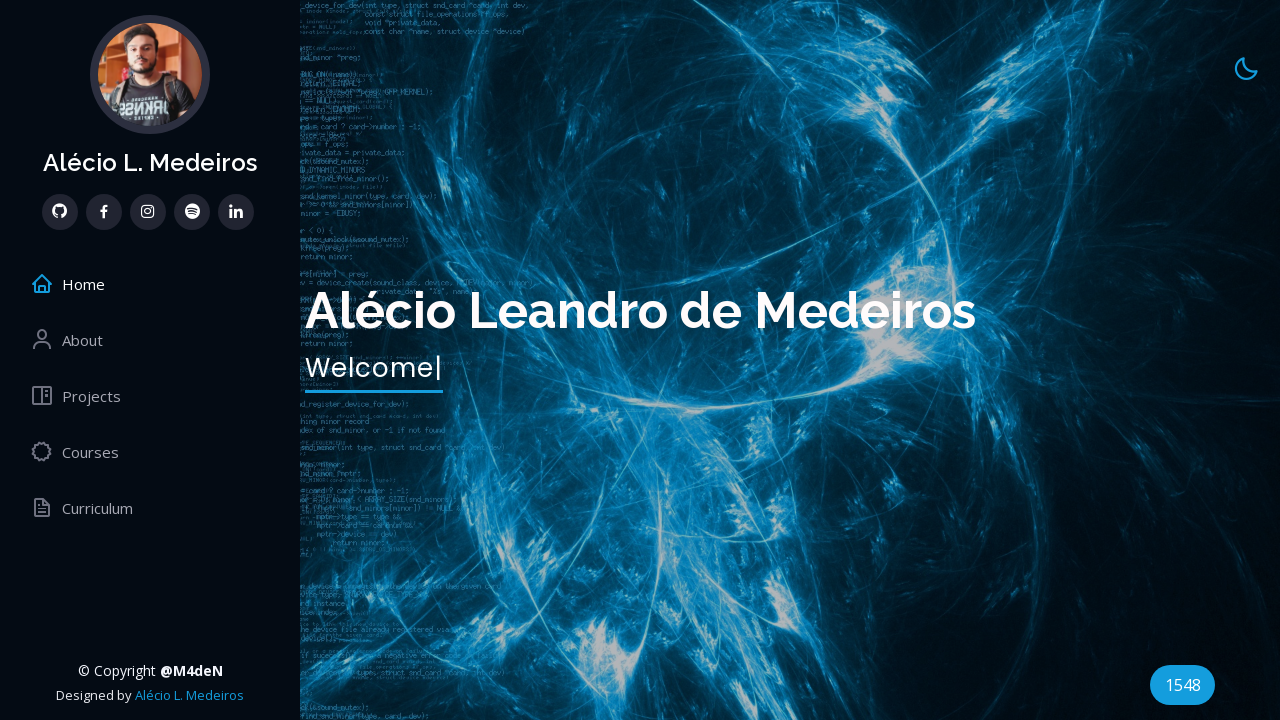

Verified Locadora project is visible
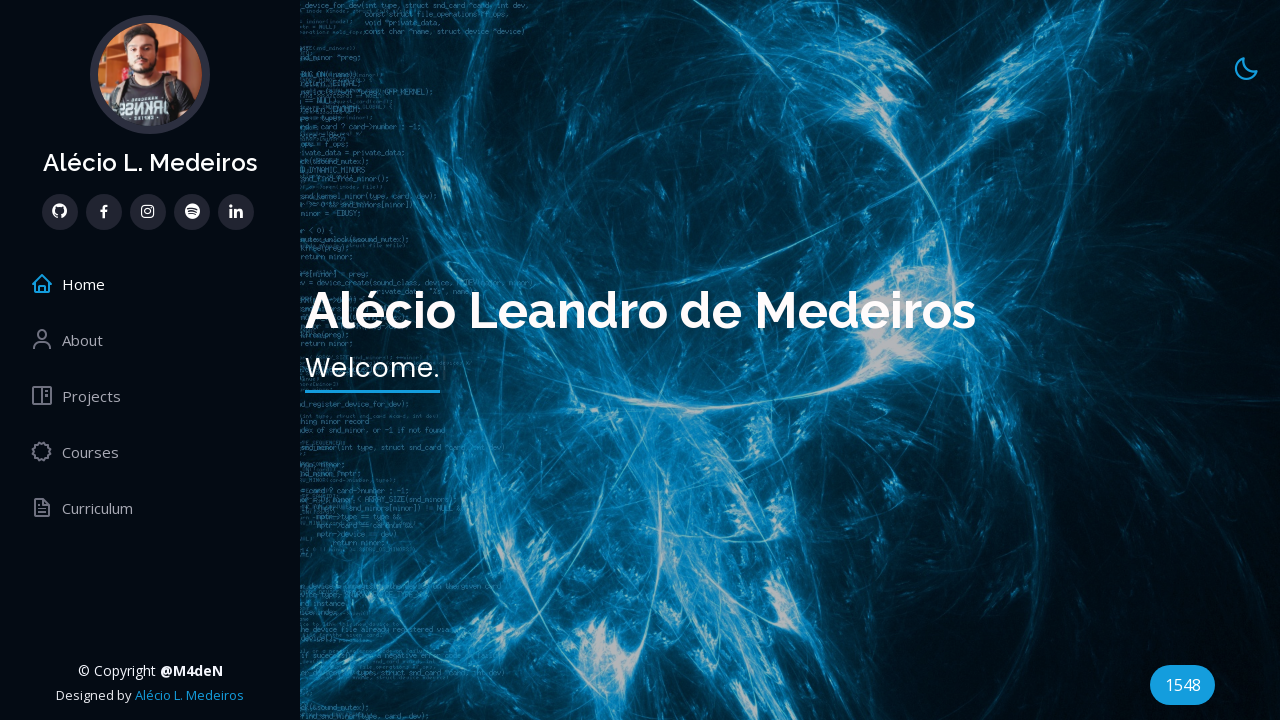

Verified Disney Plus project is visible
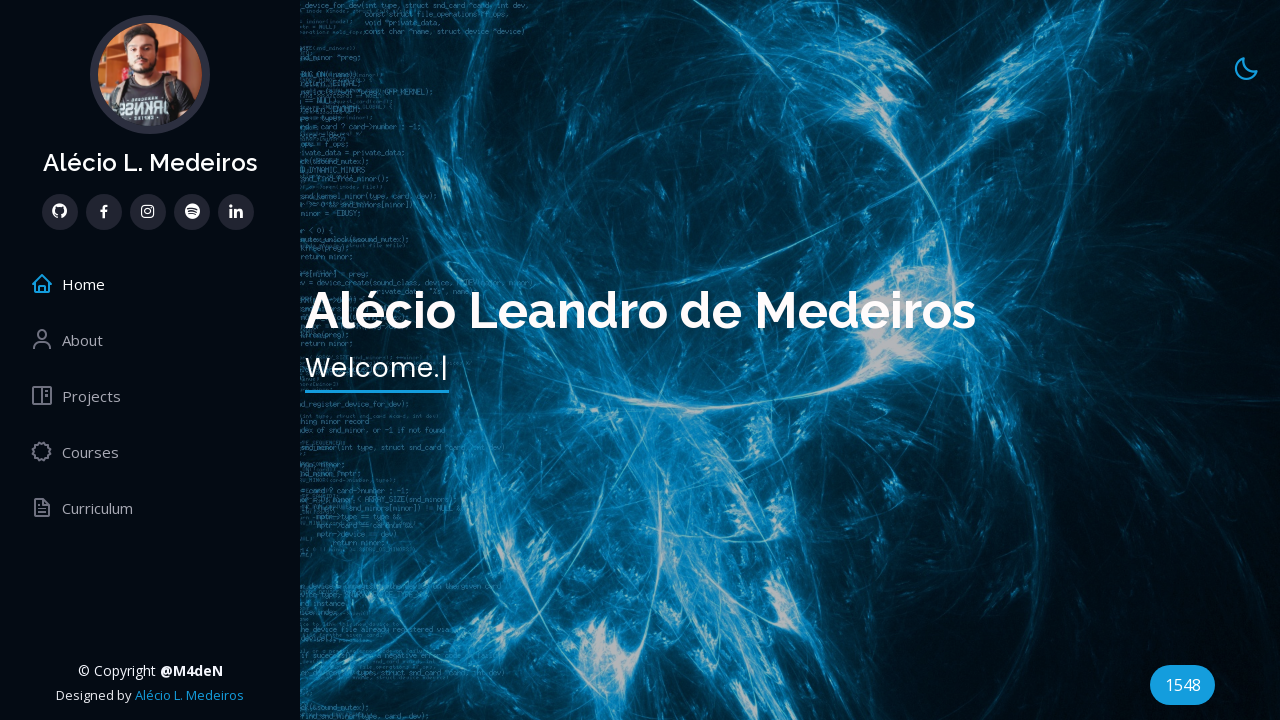

Verified Streaming project is visible
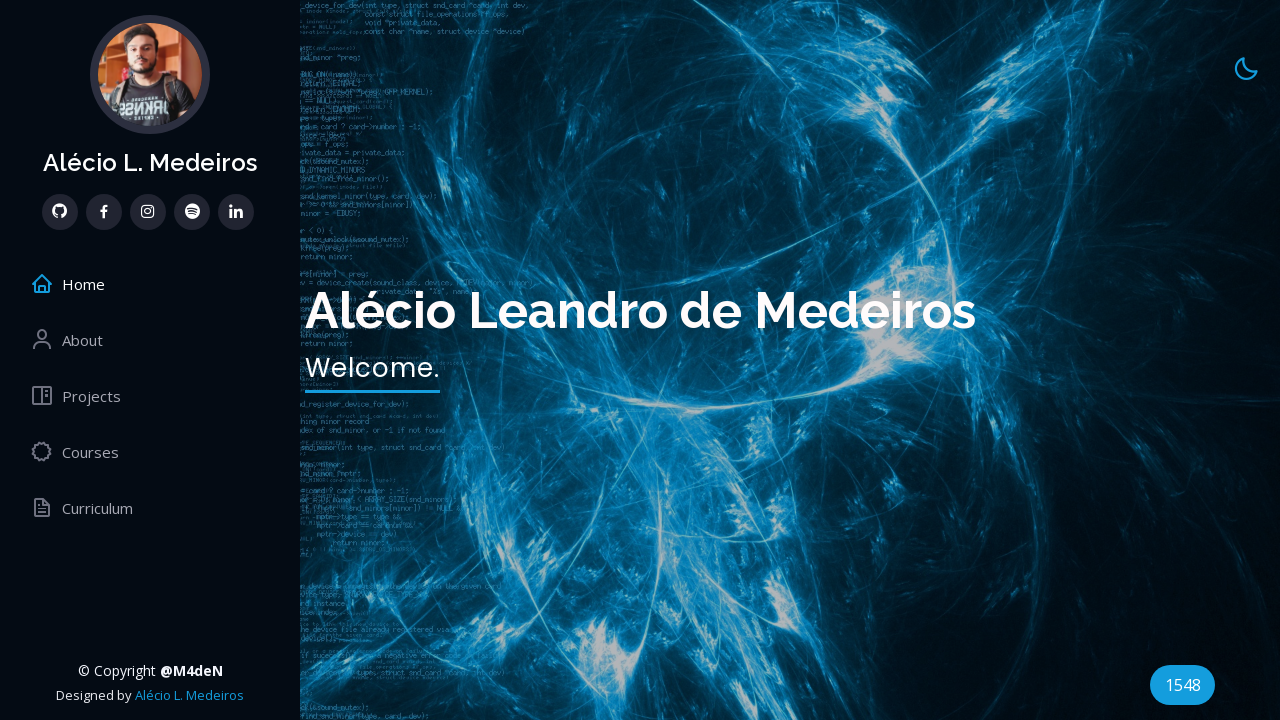

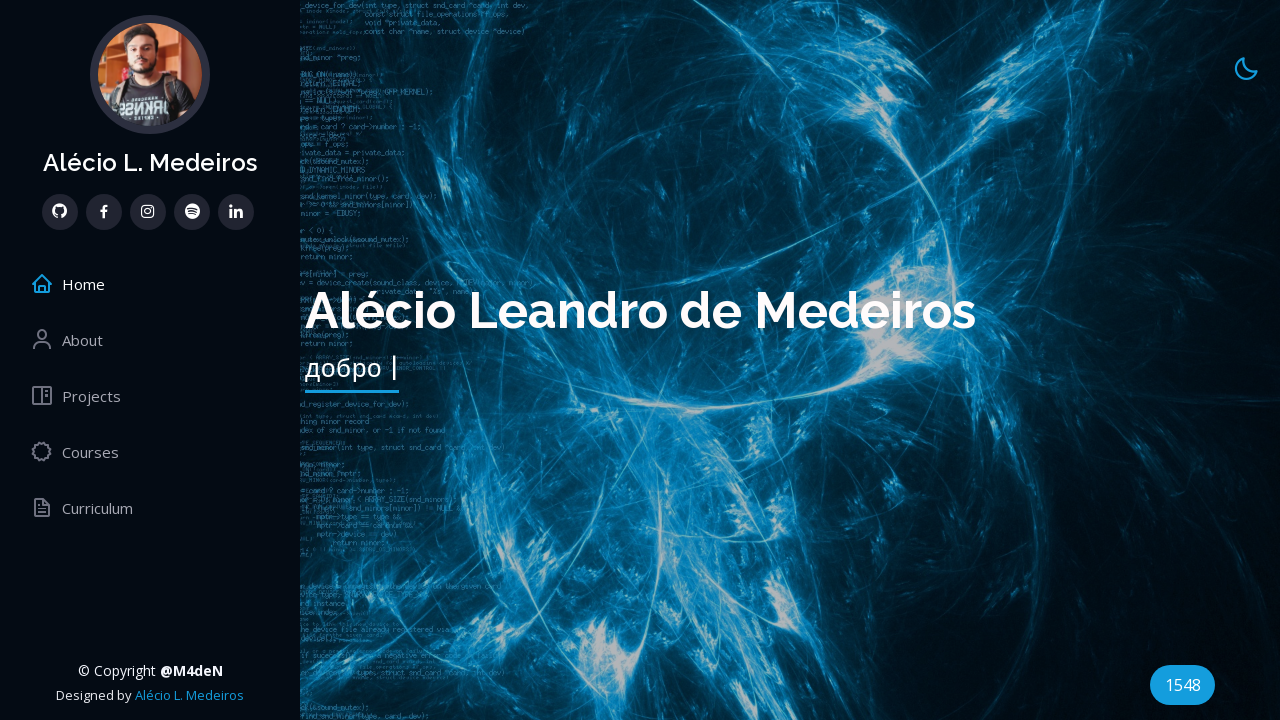